Tests a checkbox/radio button form by filling in name and comment fields, selecting accommodation type, choosing meal options, and submitting the form

Starting URL: https://rori4.github.io/selenium-practice/#/pages/practice/checkbox-form

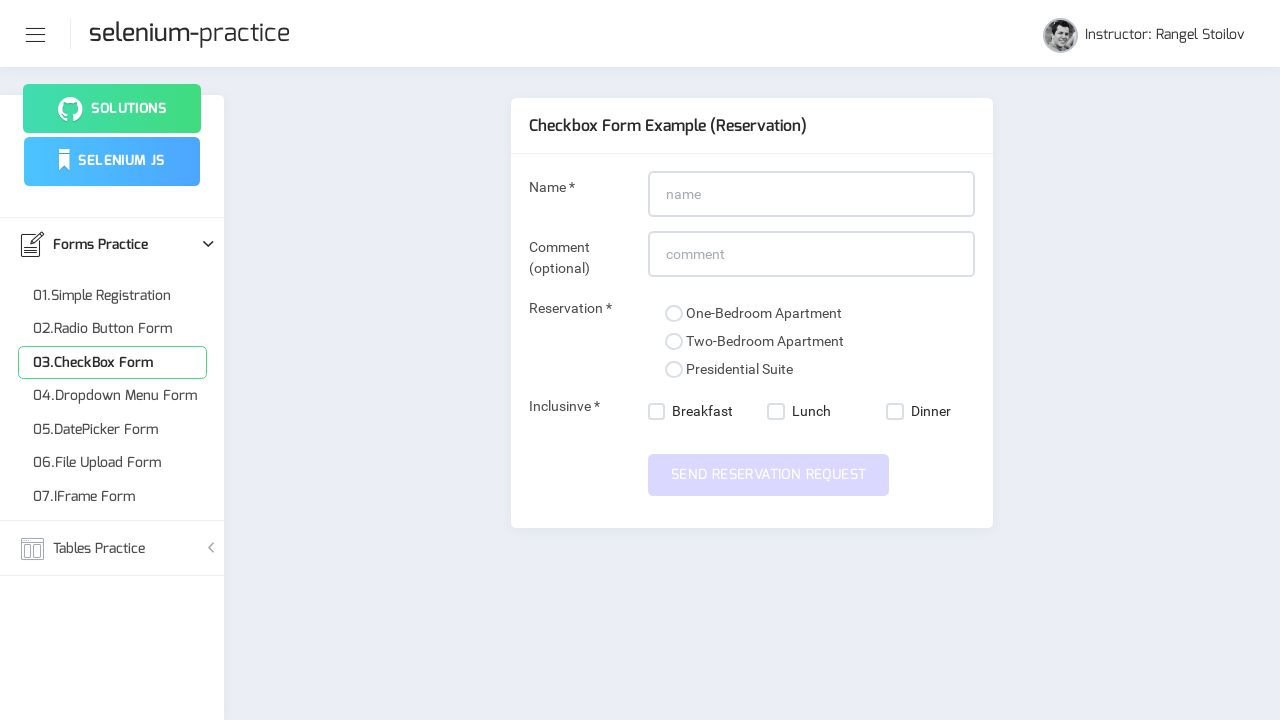

Filled name field with 'Sammy Lee' on input#name
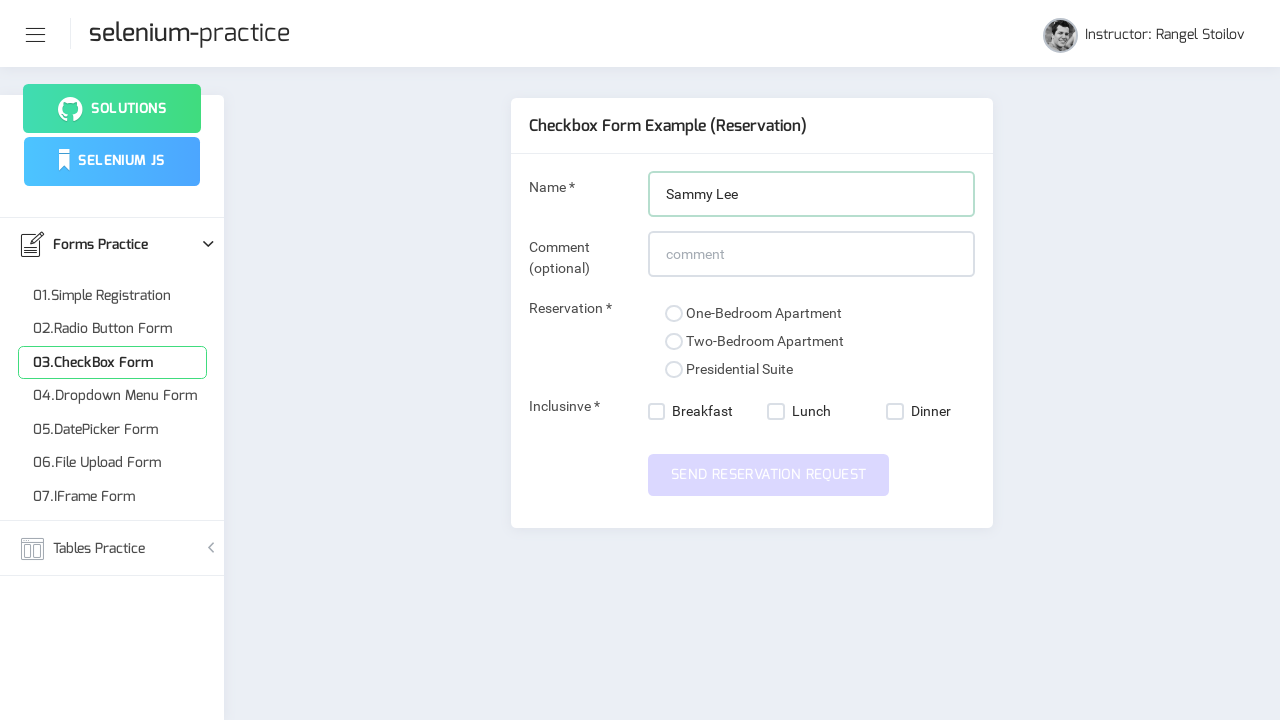

Filled comment field with 'Optional' on input#comment
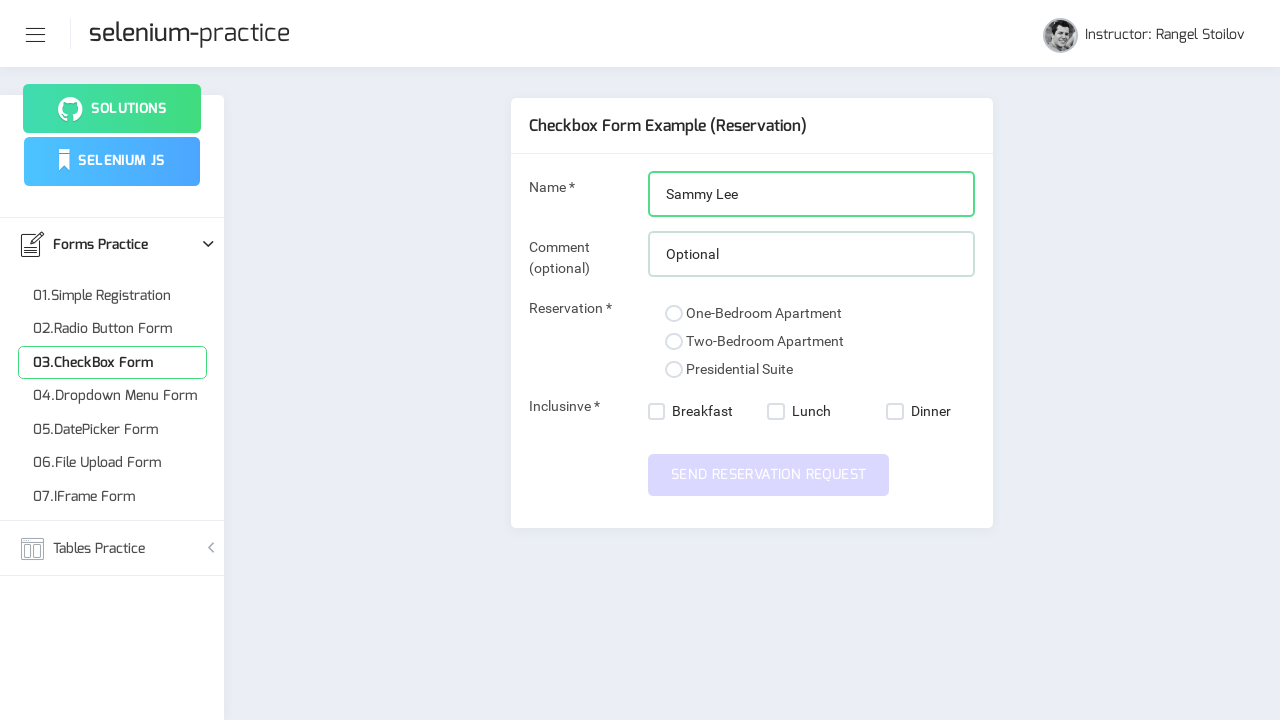

Selected two-bed-apartment accommodation option at (674, 342) on input[value='two-bed-appartment'] + span
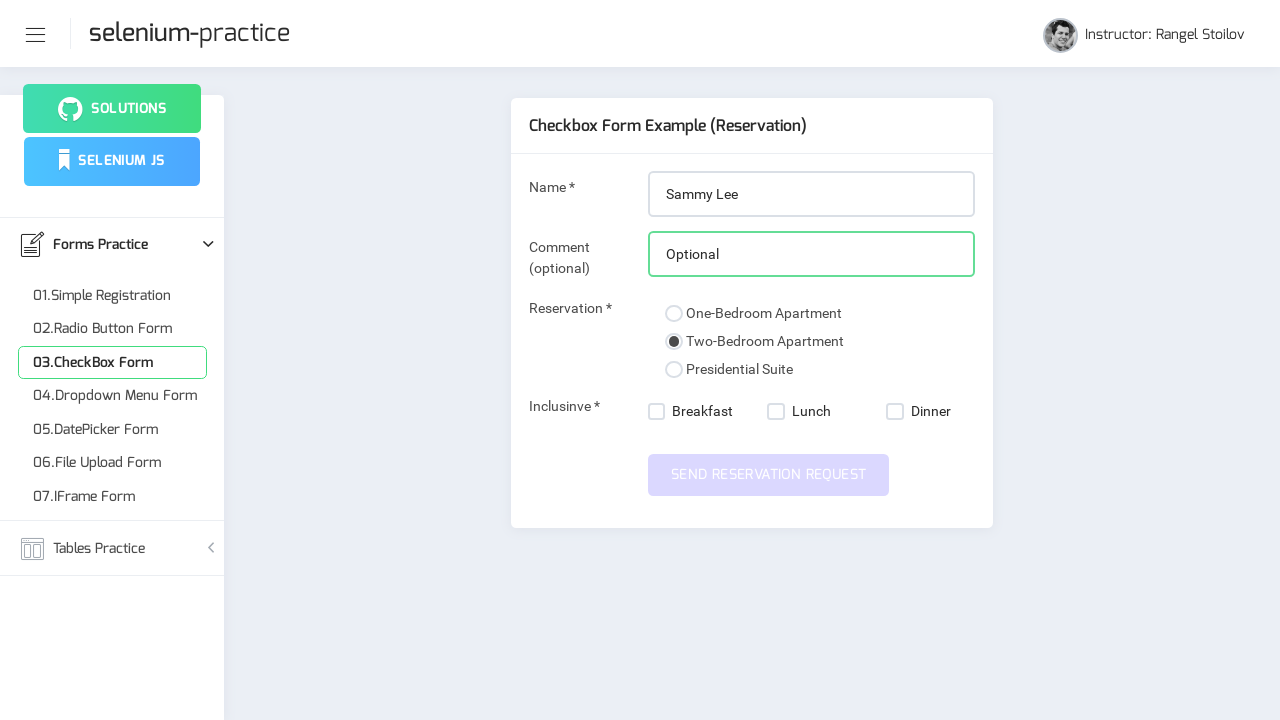

Checked dinner meal option at (895, 412) on nb-checkbox[value='dinner'] label span
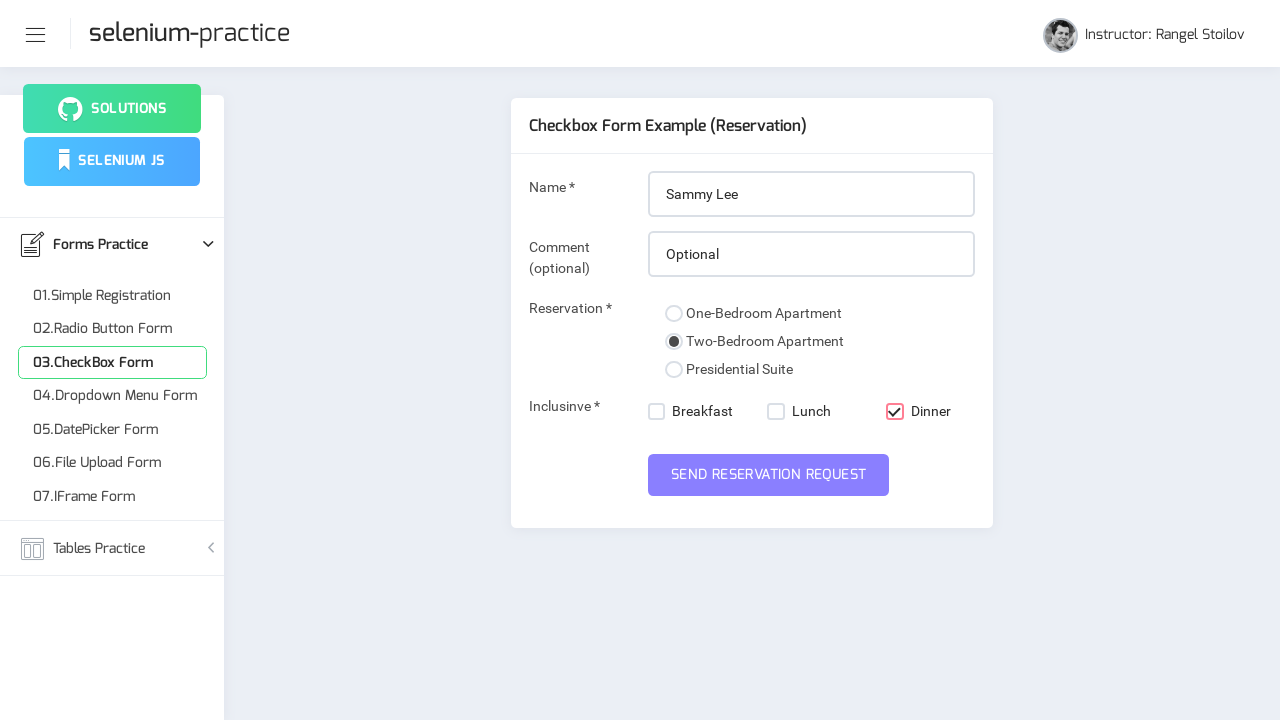

Checked lunch meal option at (776, 412) on nb-checkbox[value='lunch'] label span
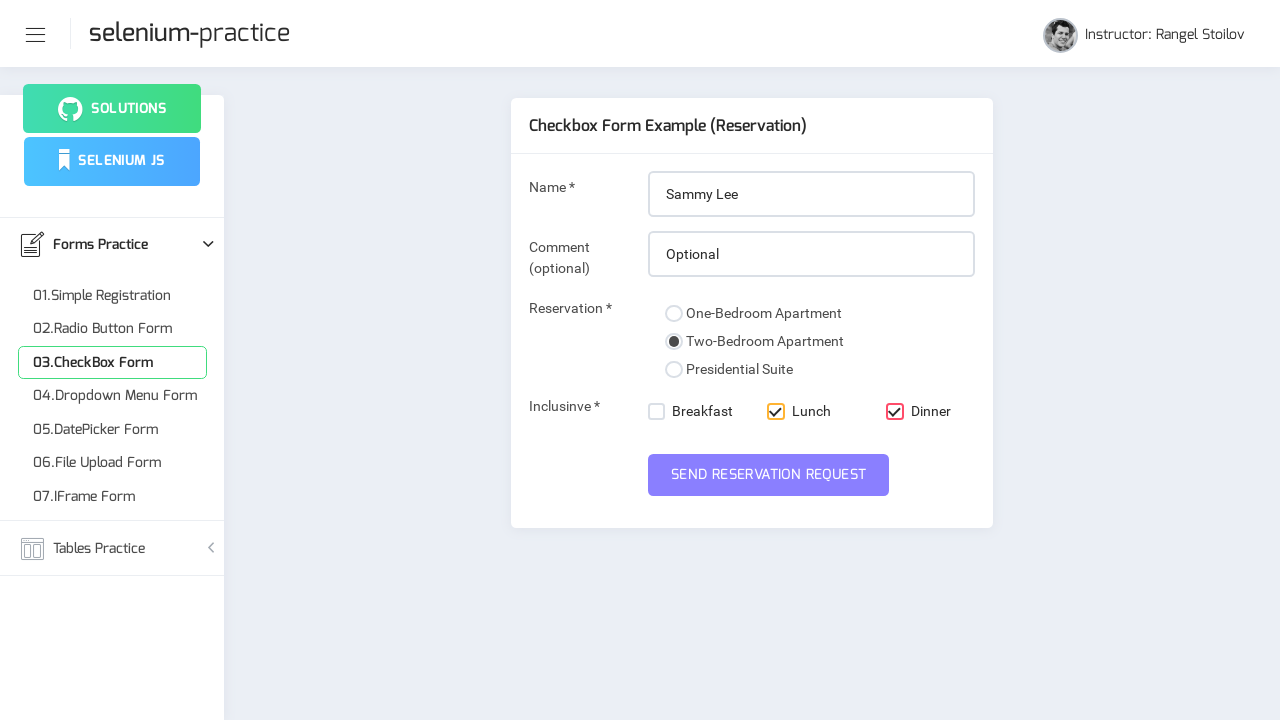

Submitted the form at (769, 475) on button#submit
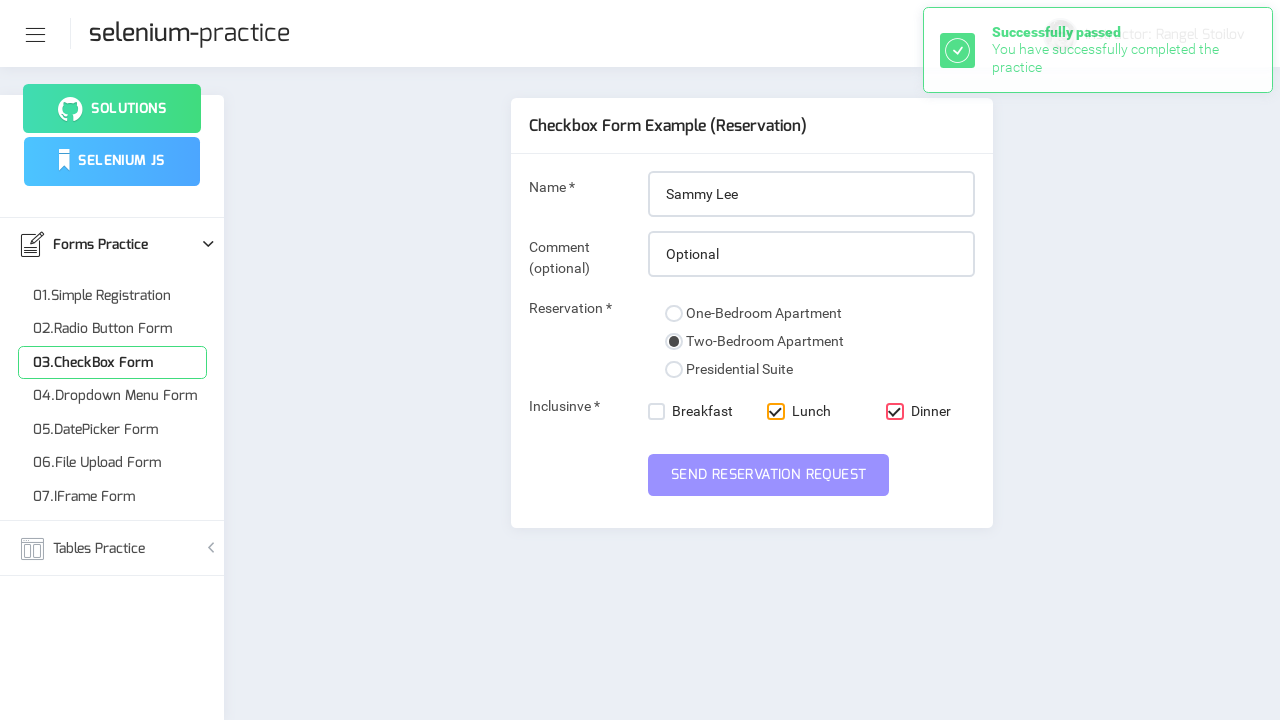

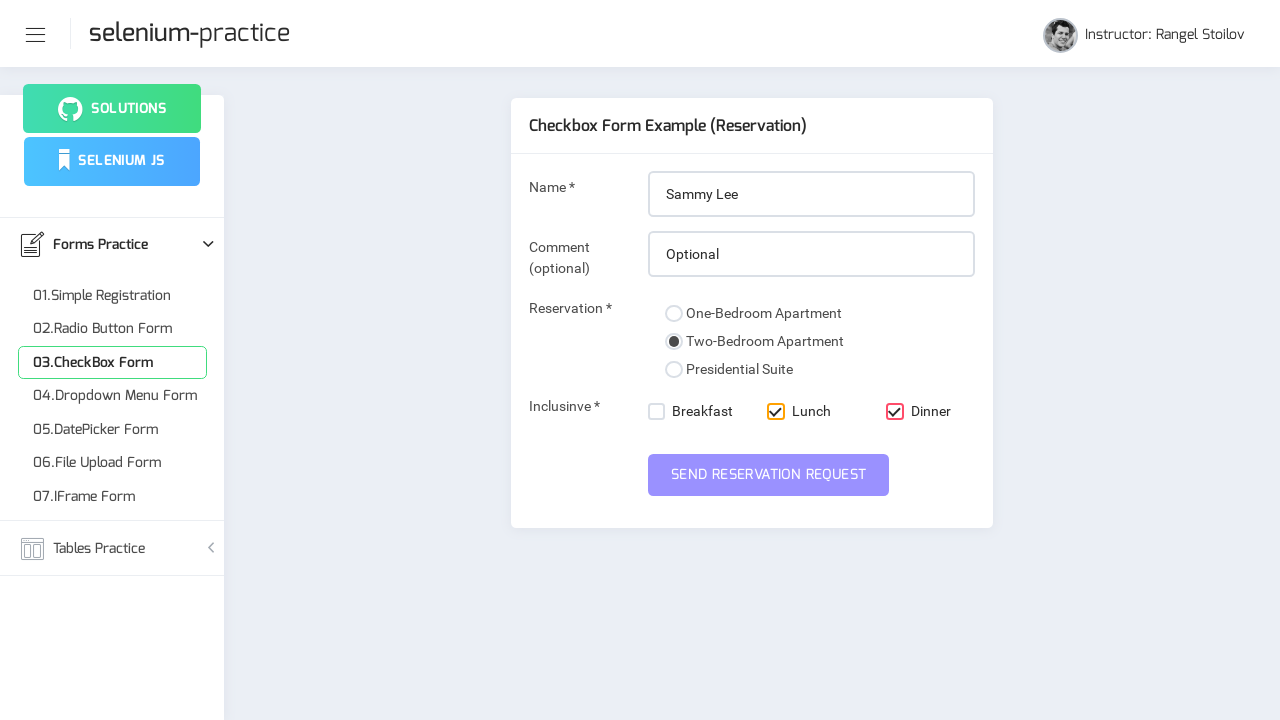